Tests opening a new browser tab by navigating to DemoQA's Browser Windows section, clicking the New Tab button, and verifying the new tab displays expected content.

Starting URL: https://demoqa.com

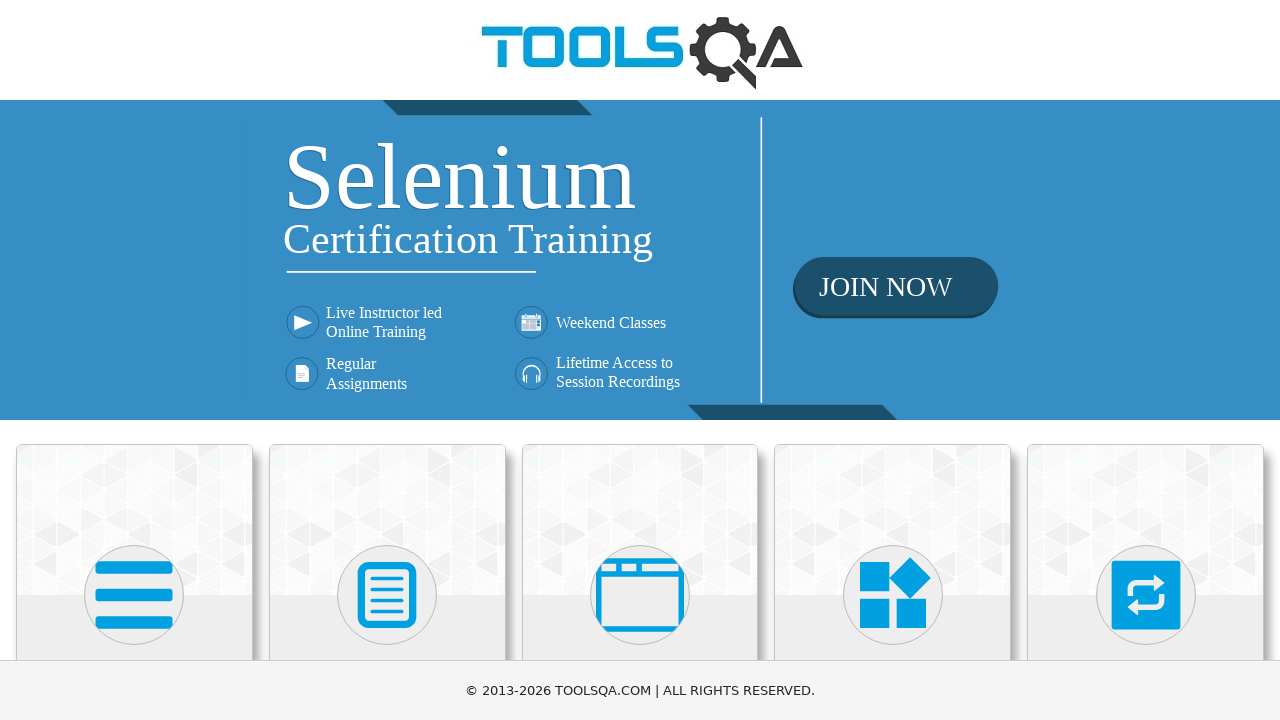

Clicked on 'Alerts, Frame & Windows' card from the menu at (640, 360) on text=Alerts, Frame & Windows
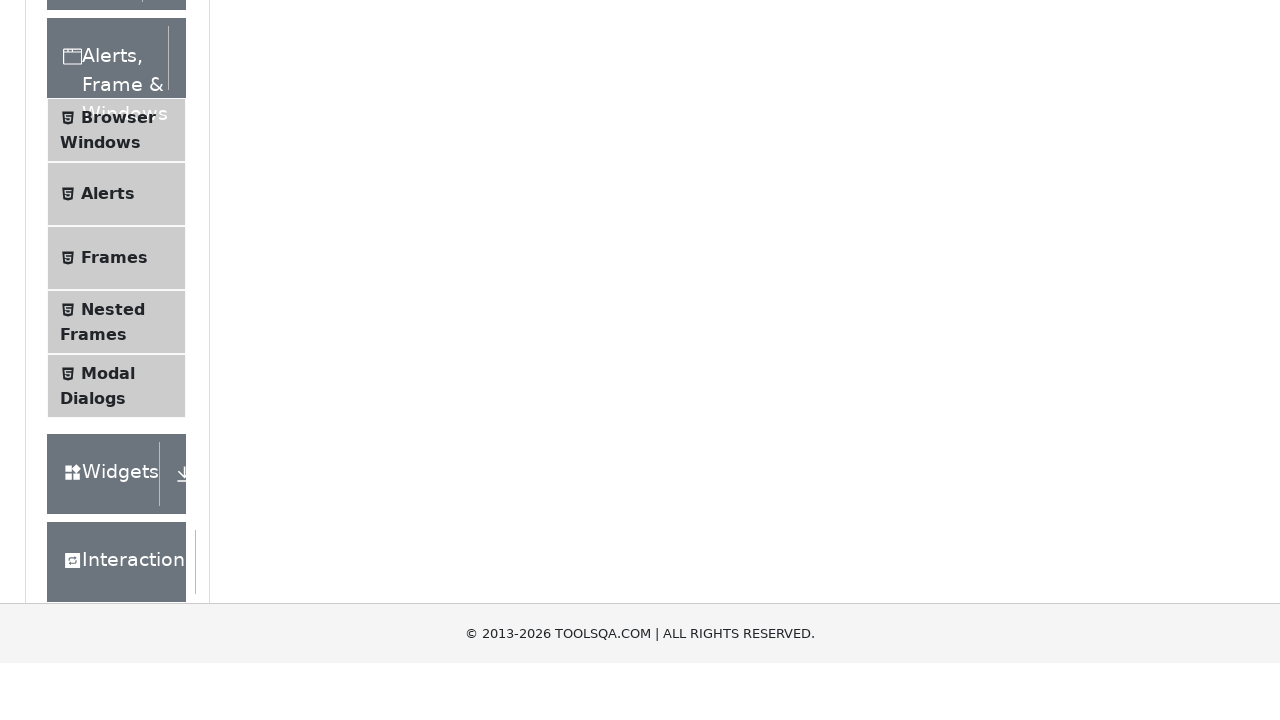

Clicked on 'Browser Windows' from the sub-menu at (118, 424) on text=Browser Windows
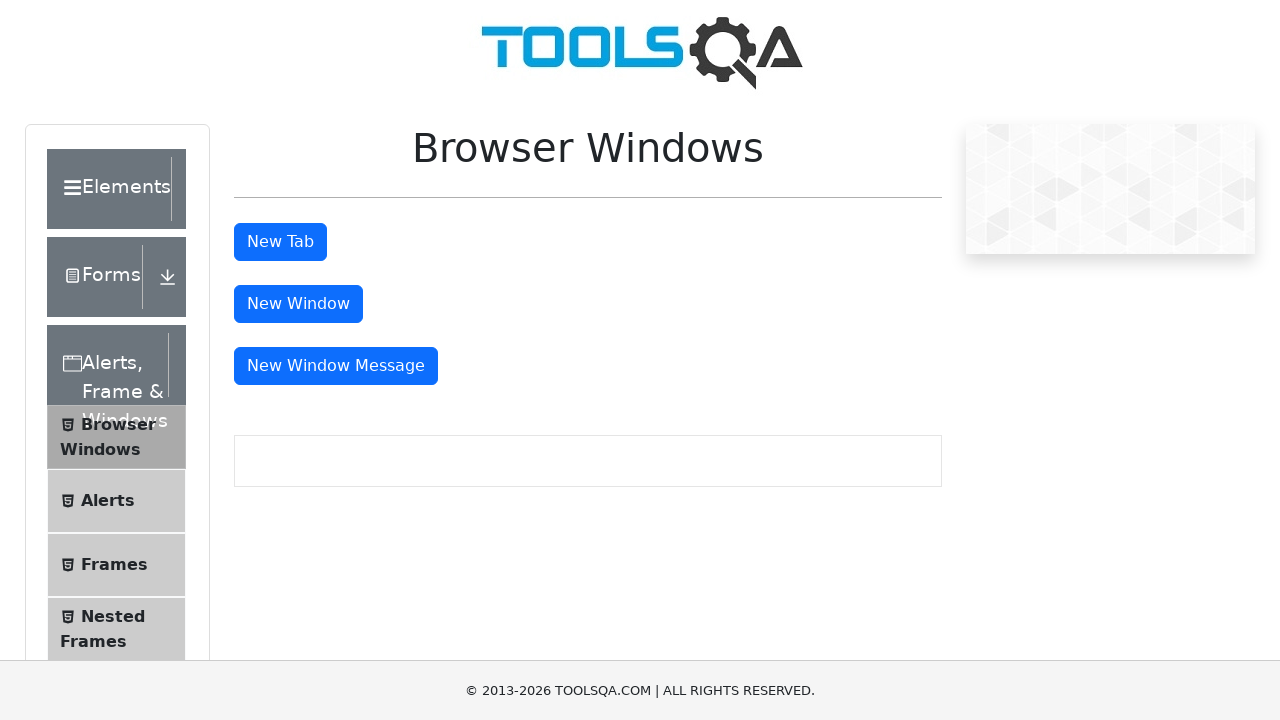

Clicked 'New Tab' button and intercepted new page at (280, 242) on #tabButton
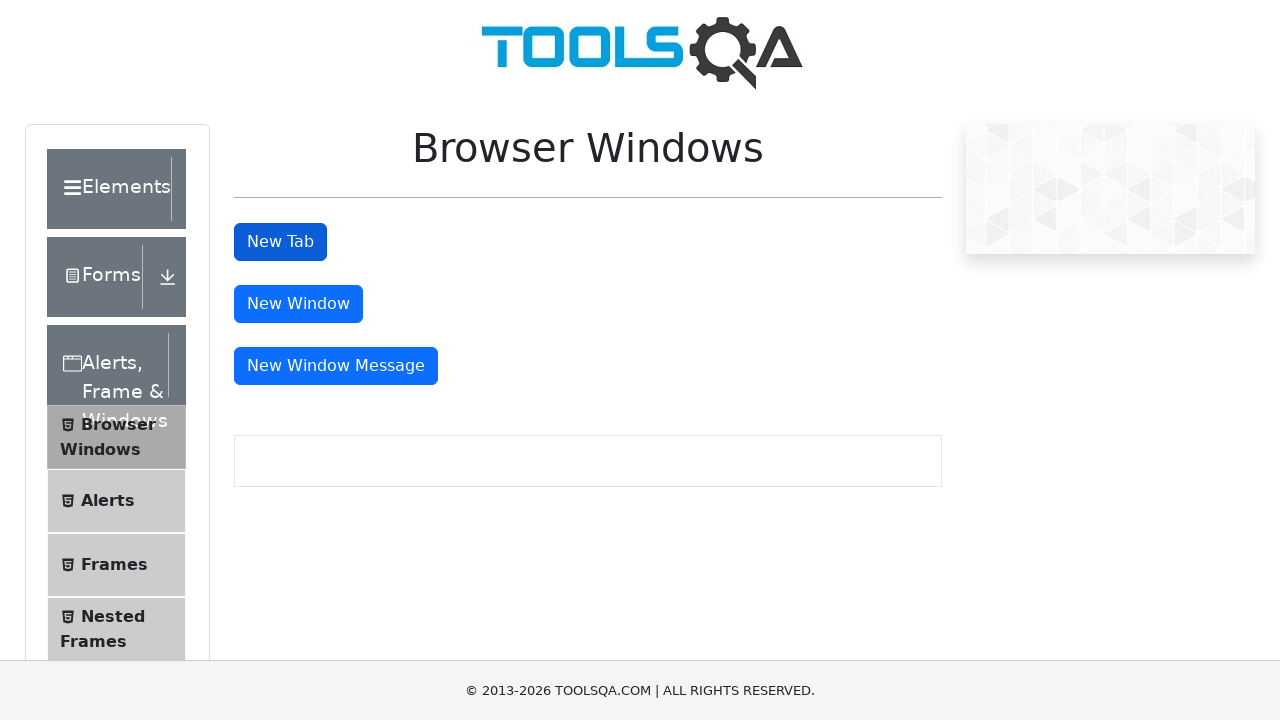

Retrieved new tab reference
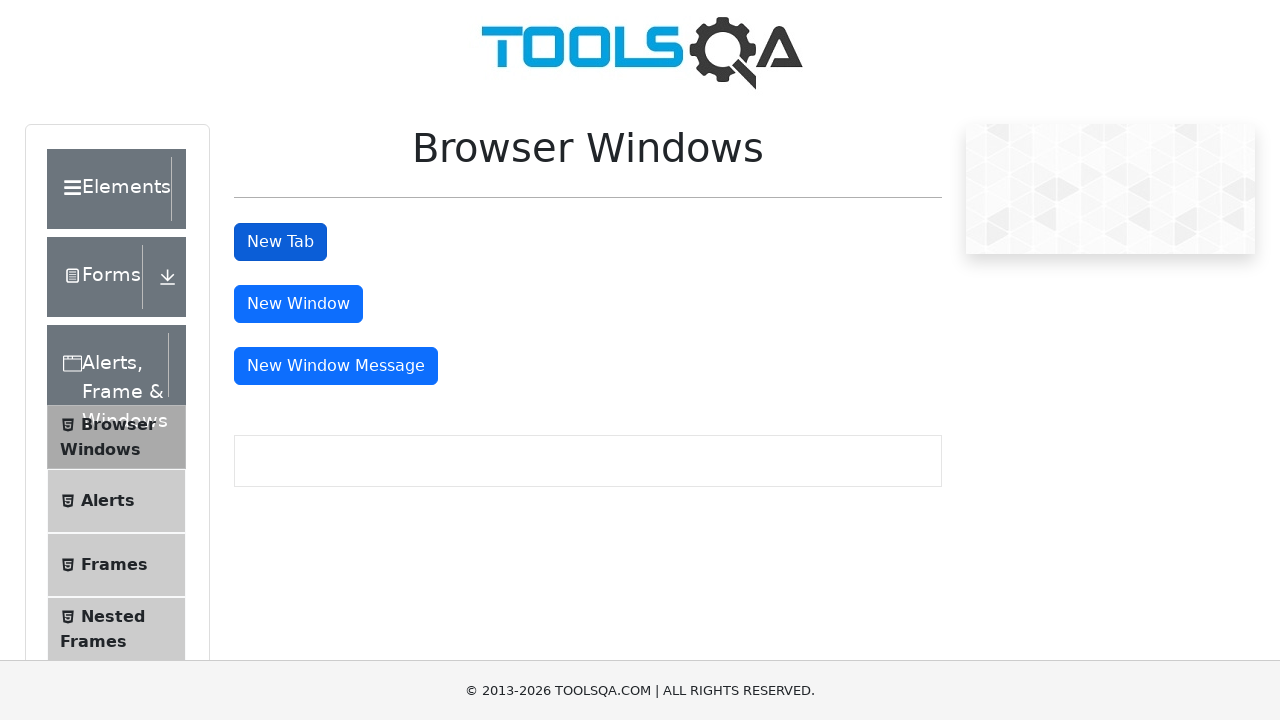

New tab finished loading
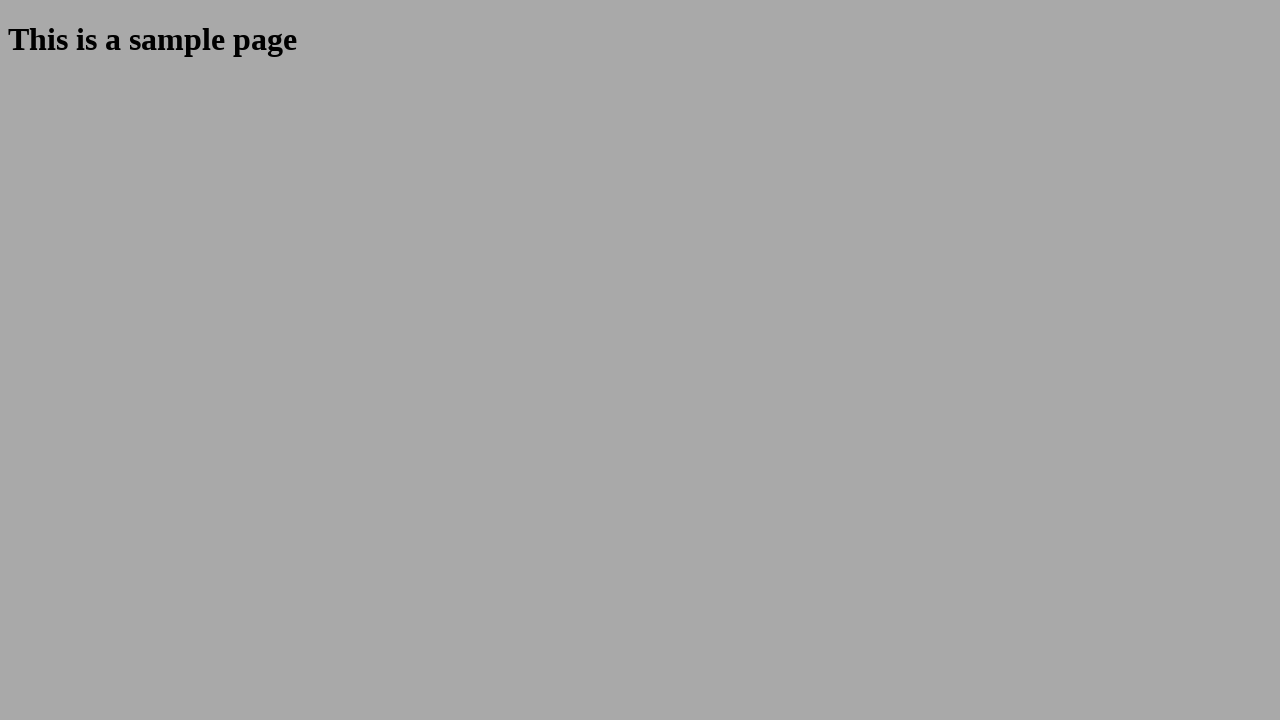

Verified new tab contains expected text 'This is a sample page'
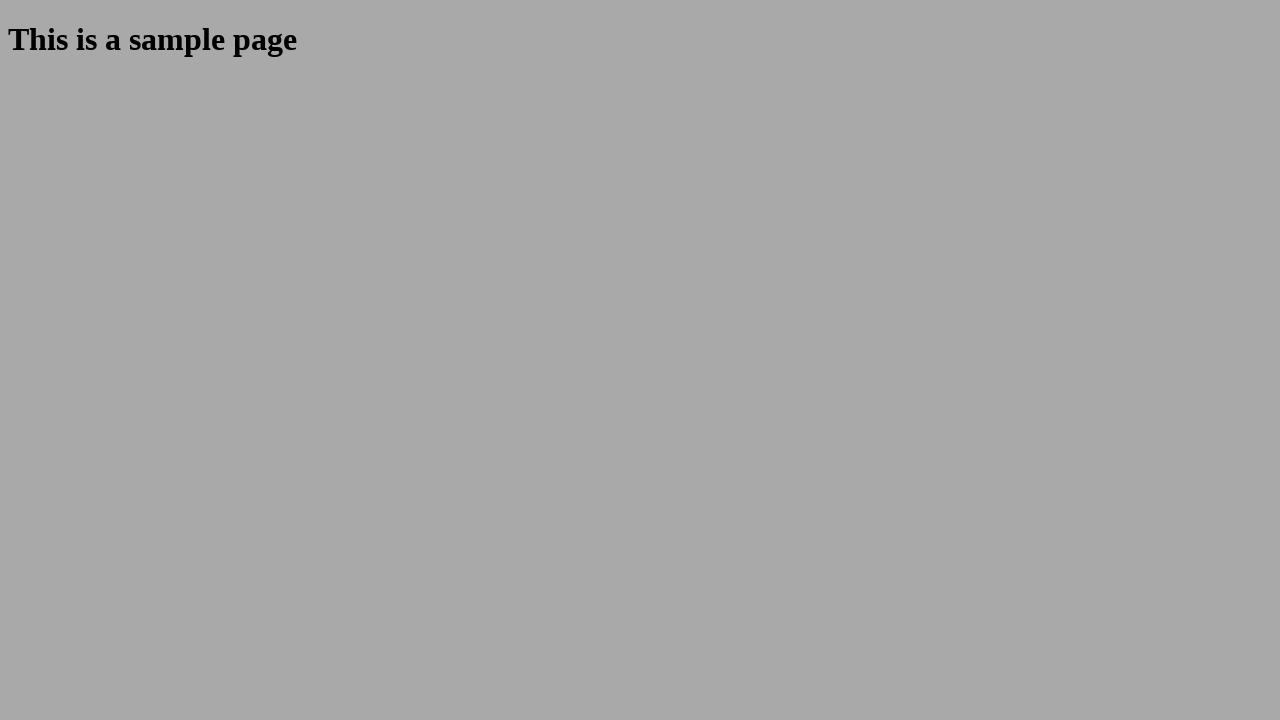

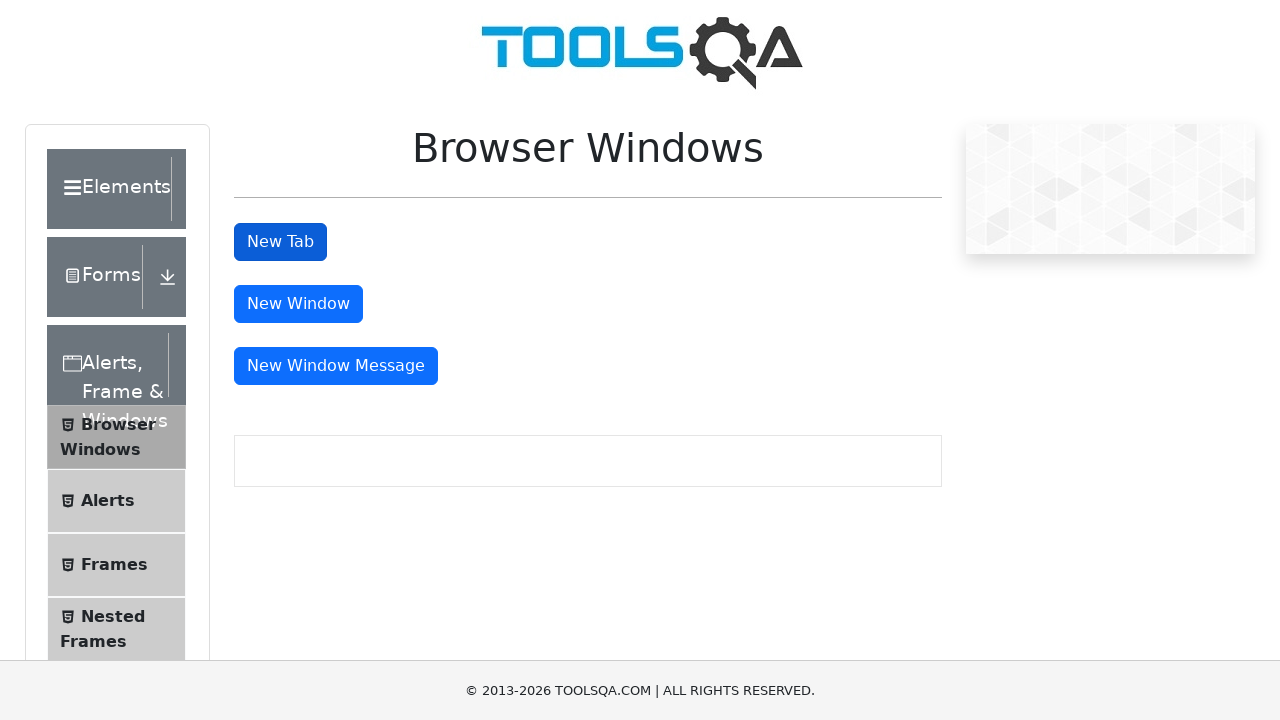